Tests alert handling functionality by entering a name and triggering an alert dialog, then accepting it

Starting URL: https://rahulshettyacademy.com/AutomationPractice/

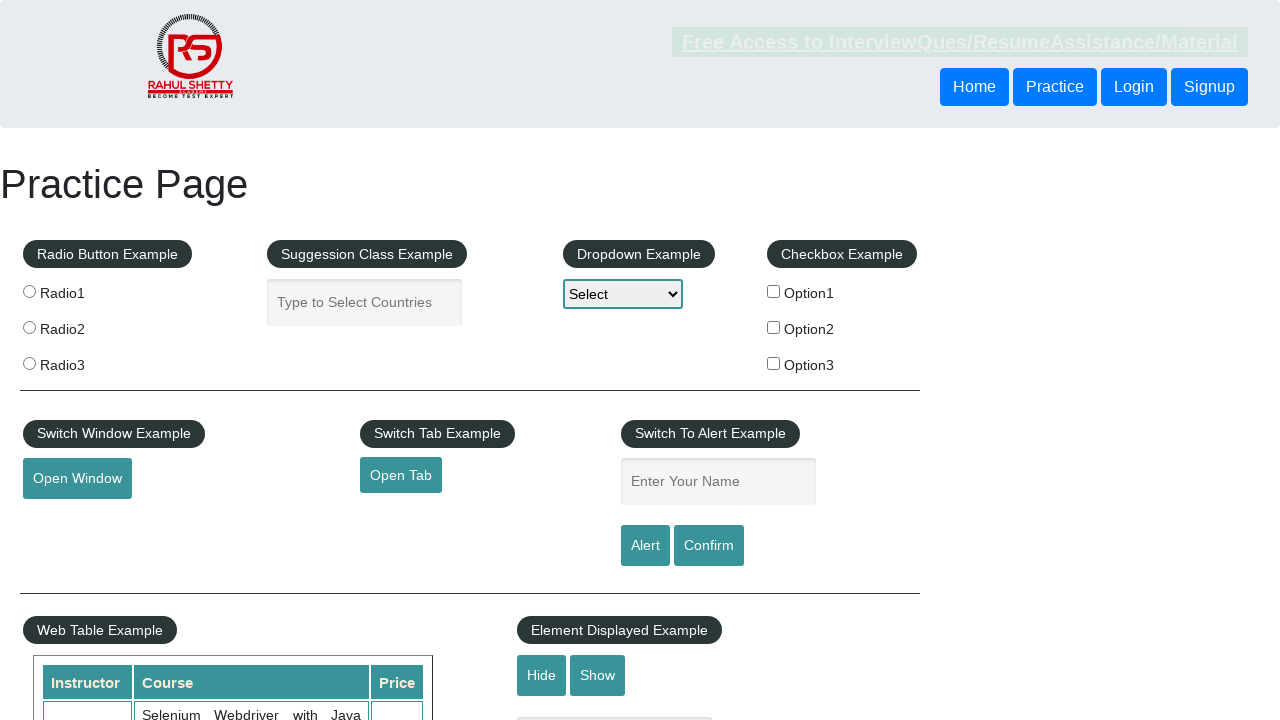

Filled name field with 'Rahul' on #name
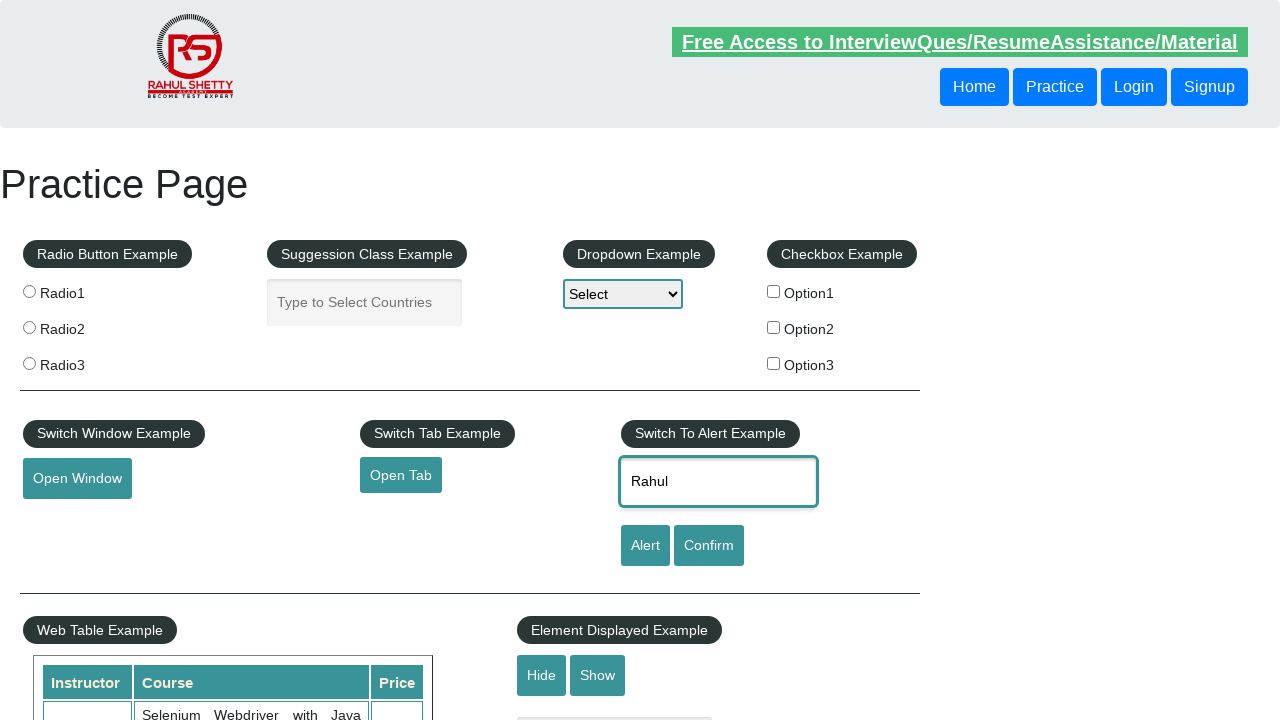

Clicked alert button to trigger alert dialog at (645, 546) on #alertbtn
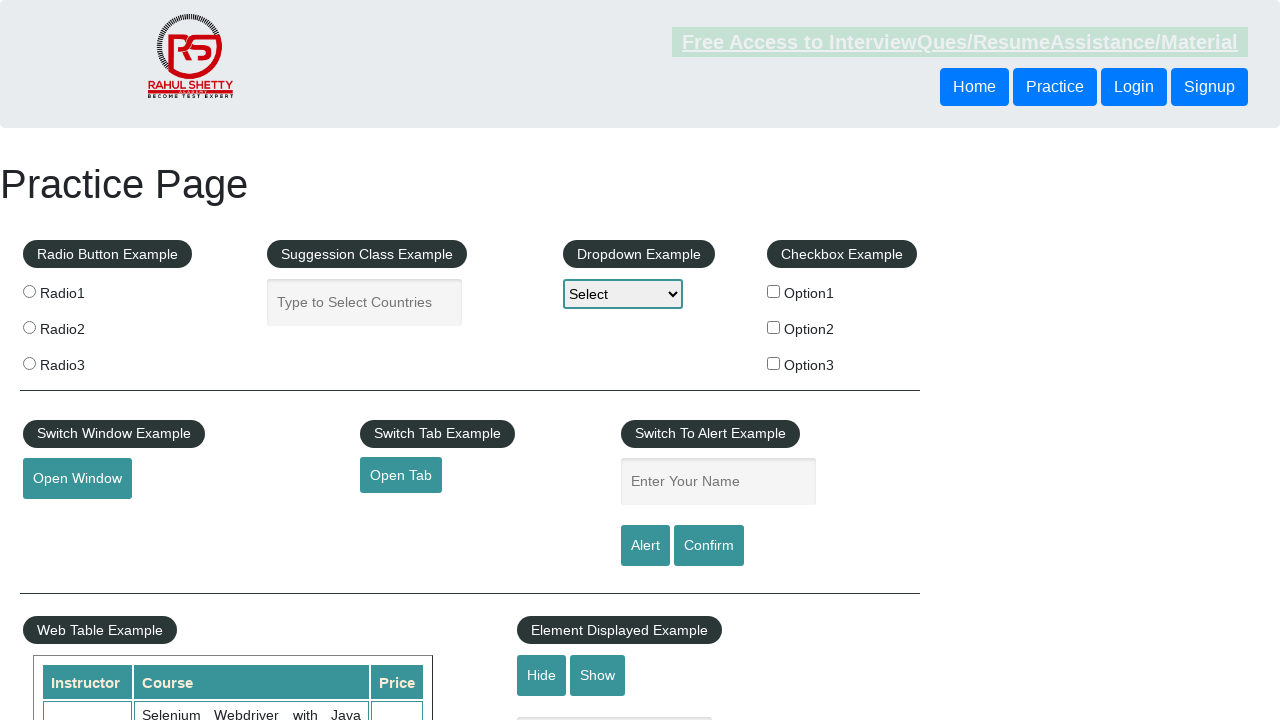

Alert dialog accepted
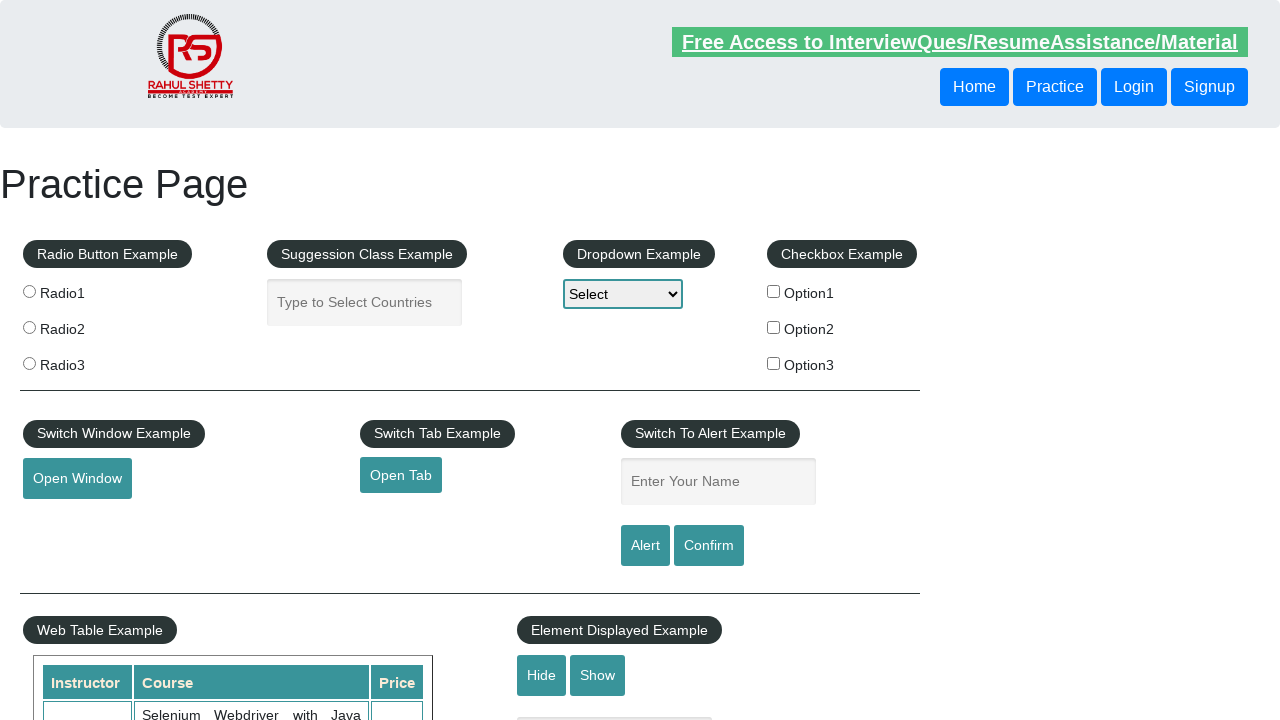

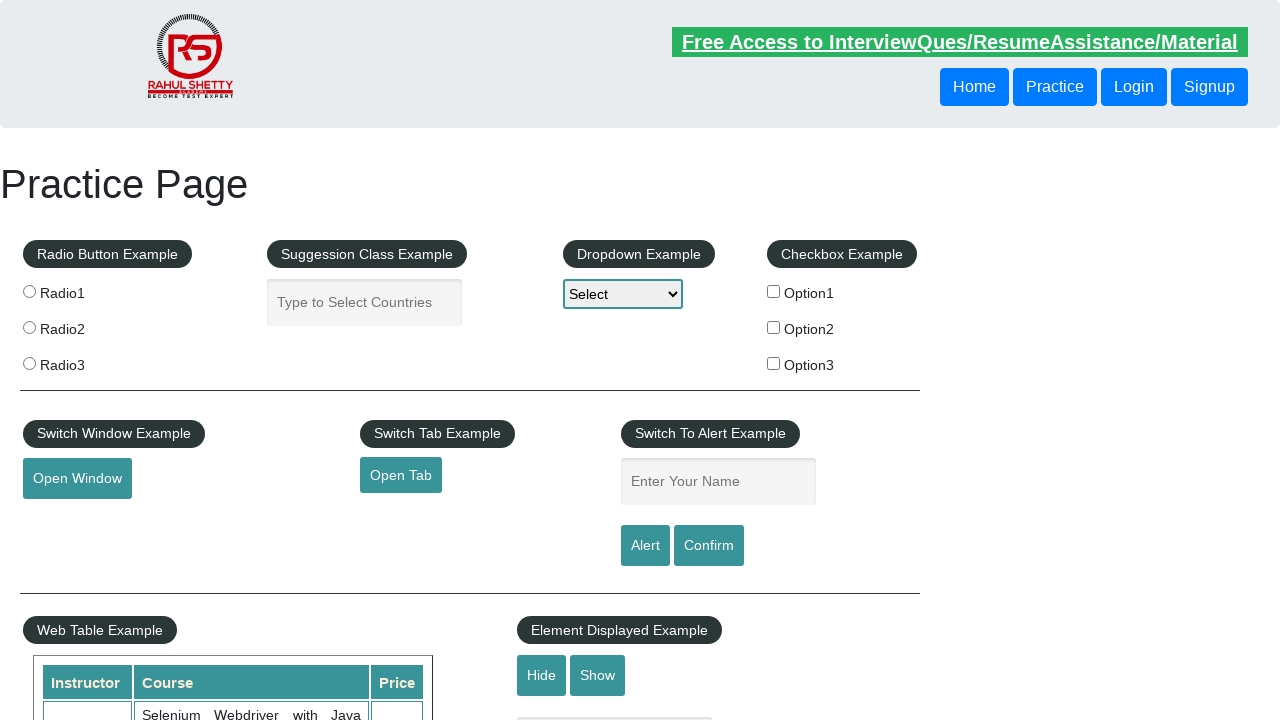